Tests clicking the login submit button on the CMS portal page

Starting URL: https://portal.cms.gov/portal/

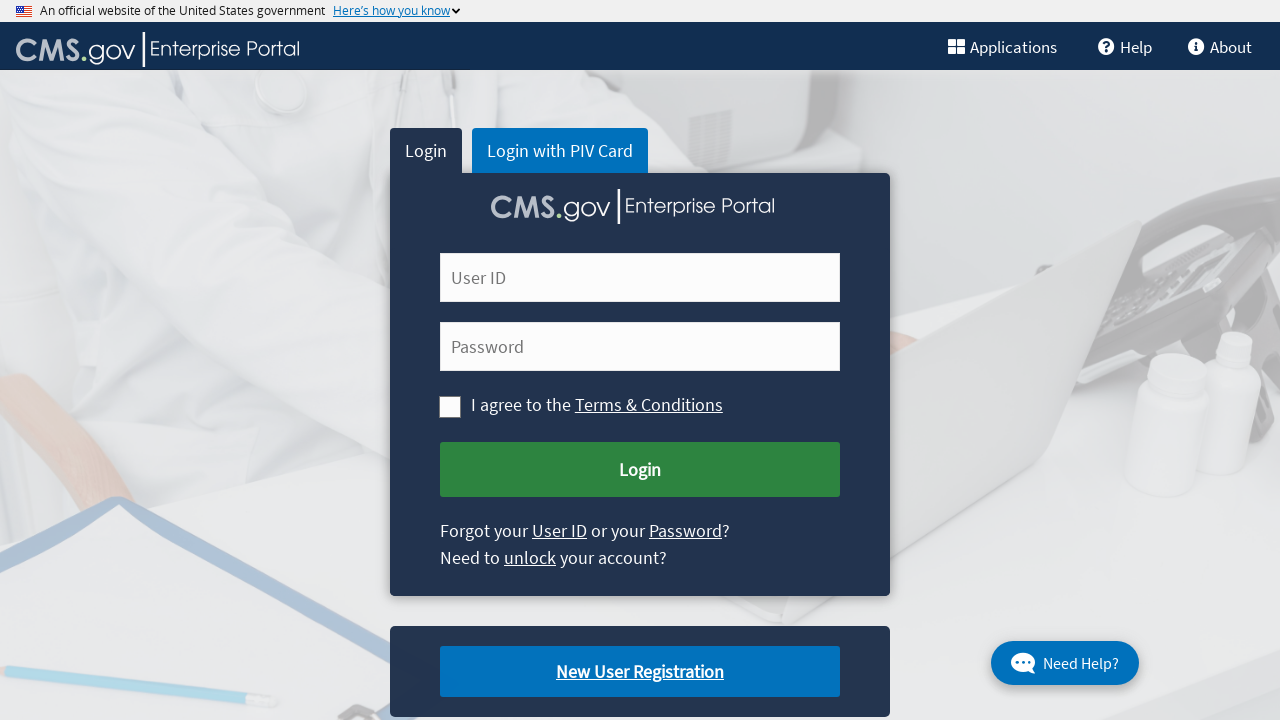

Navigated to CMS portal login page
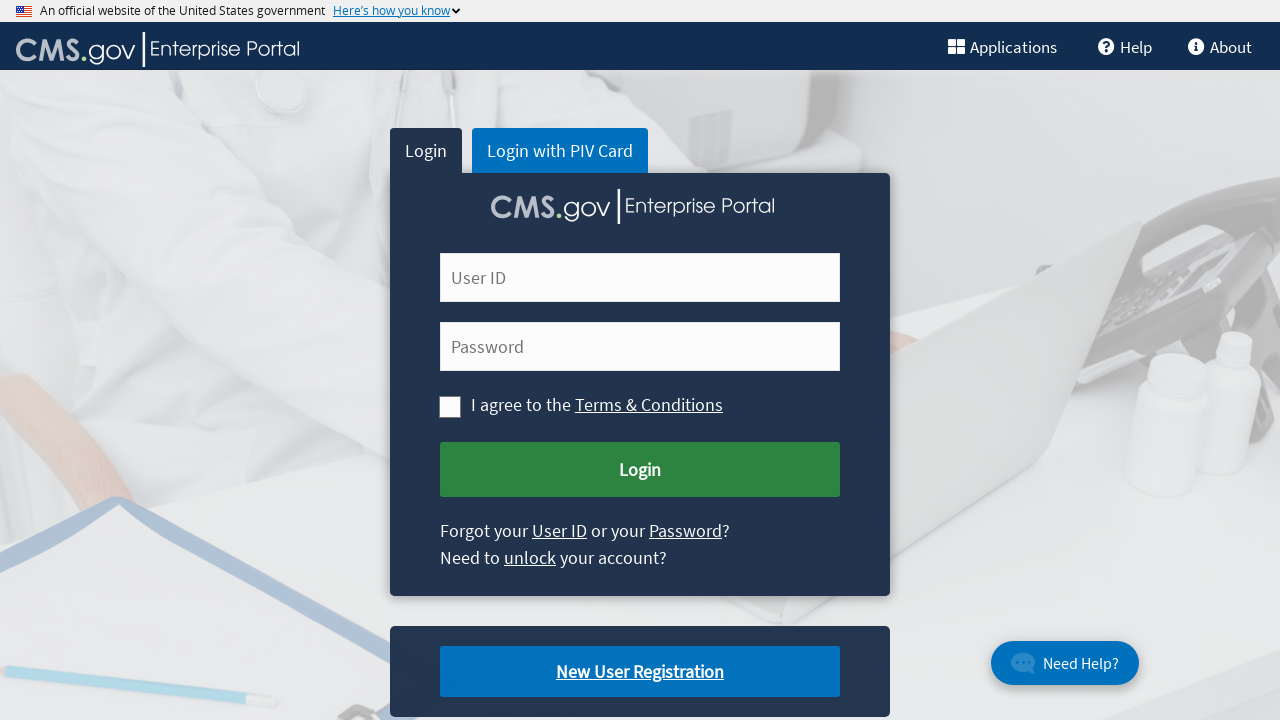

Clicked the Submit Login button at (640, 470) on [name="Submit Login"]
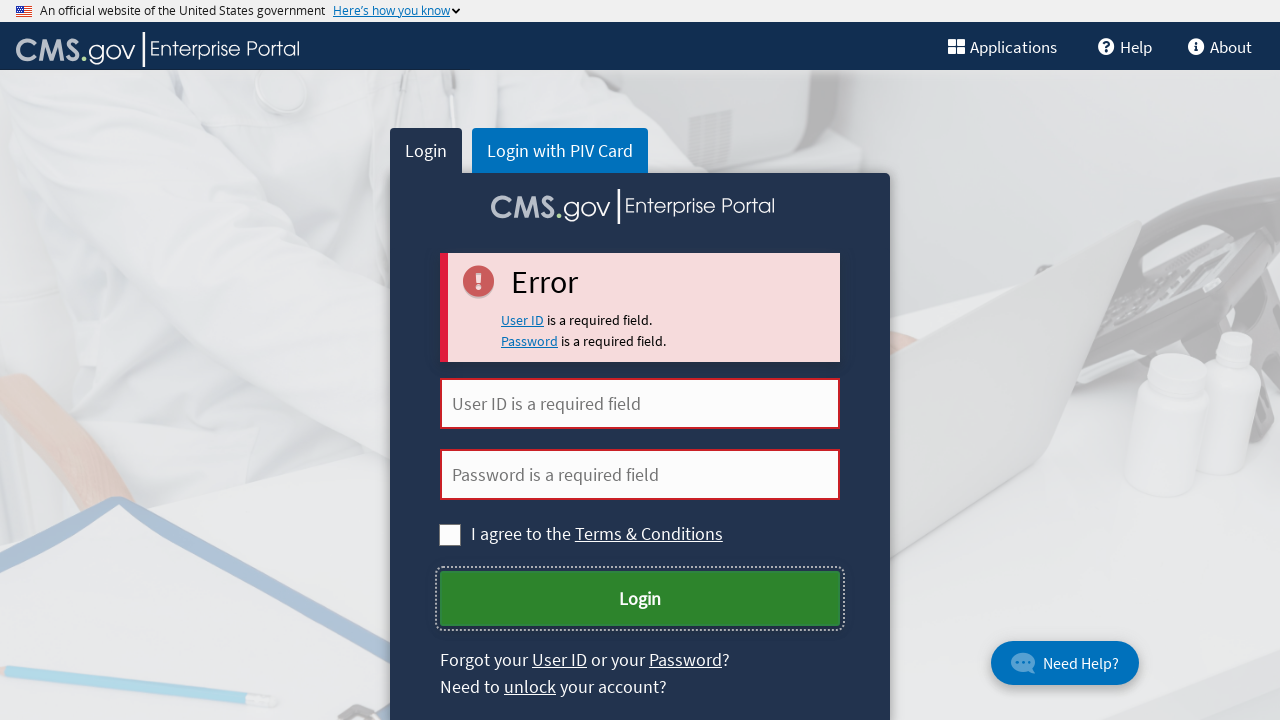

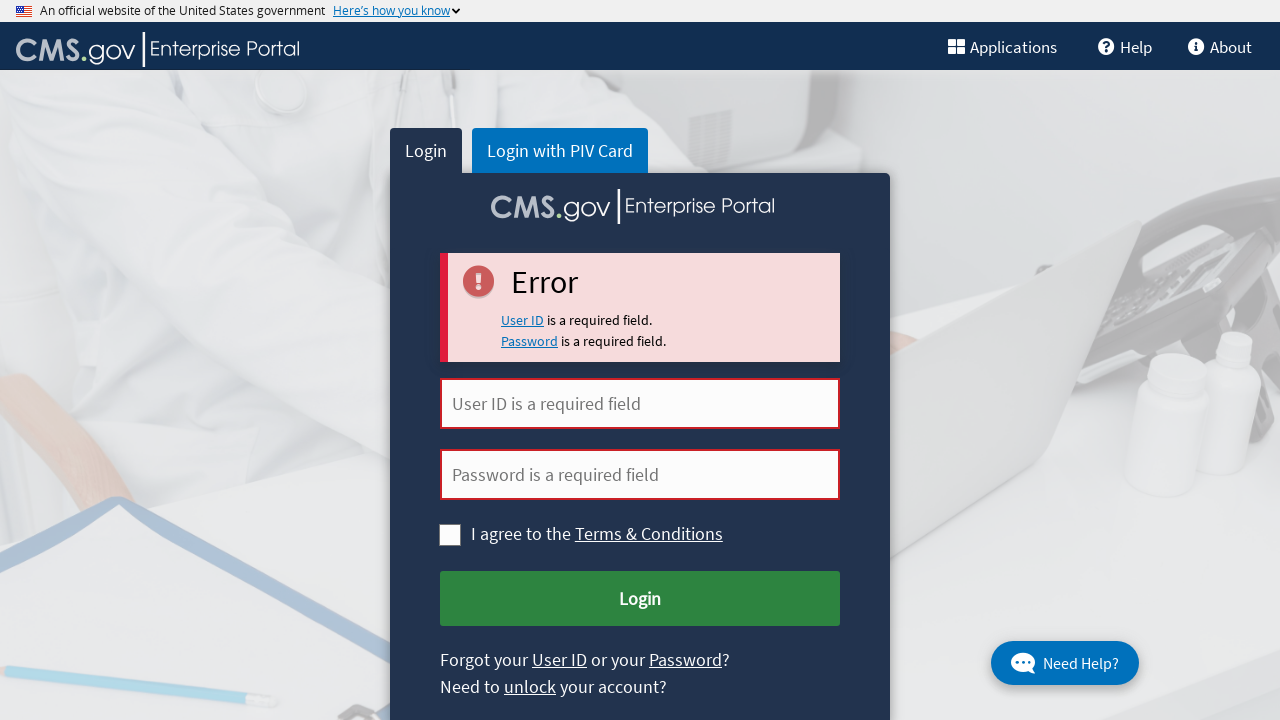